Navigates to a Mars news page and waits for news content to load, verifying the presence of news articles.

Starting URL: https://data-class-mars.s3.amazonaws.com/Mars/index.html

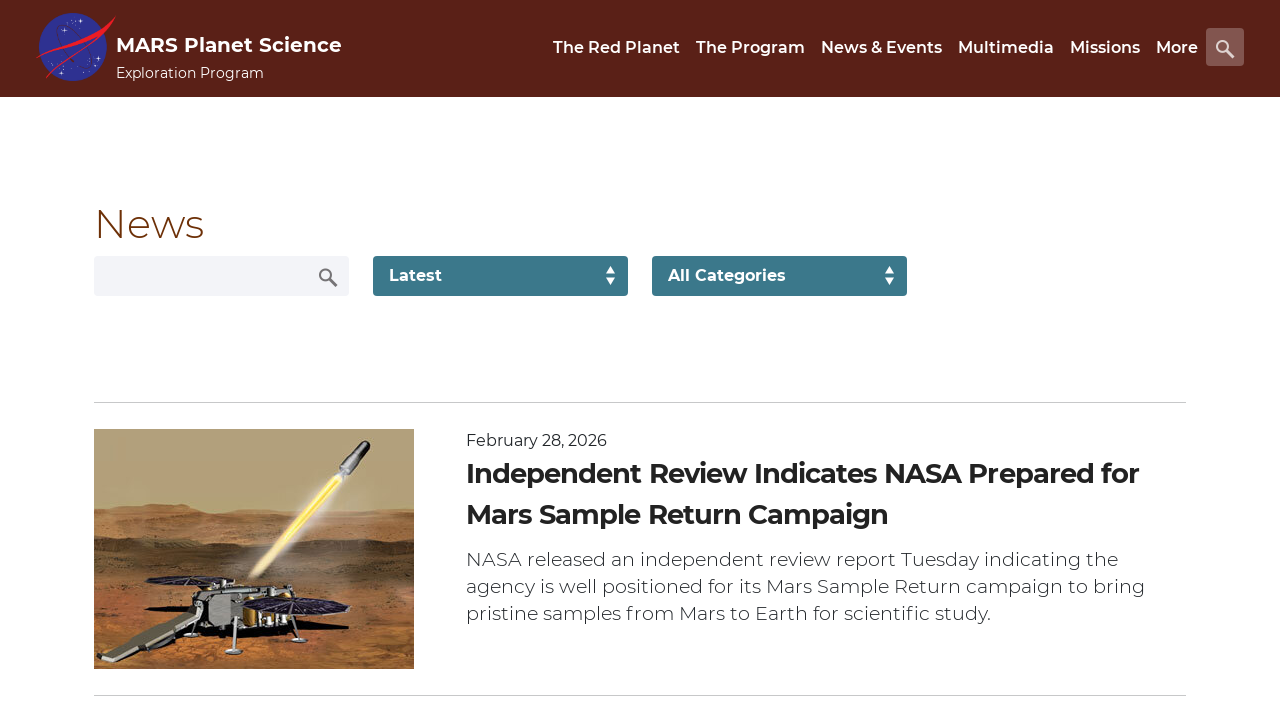

Navigated to Mars news page
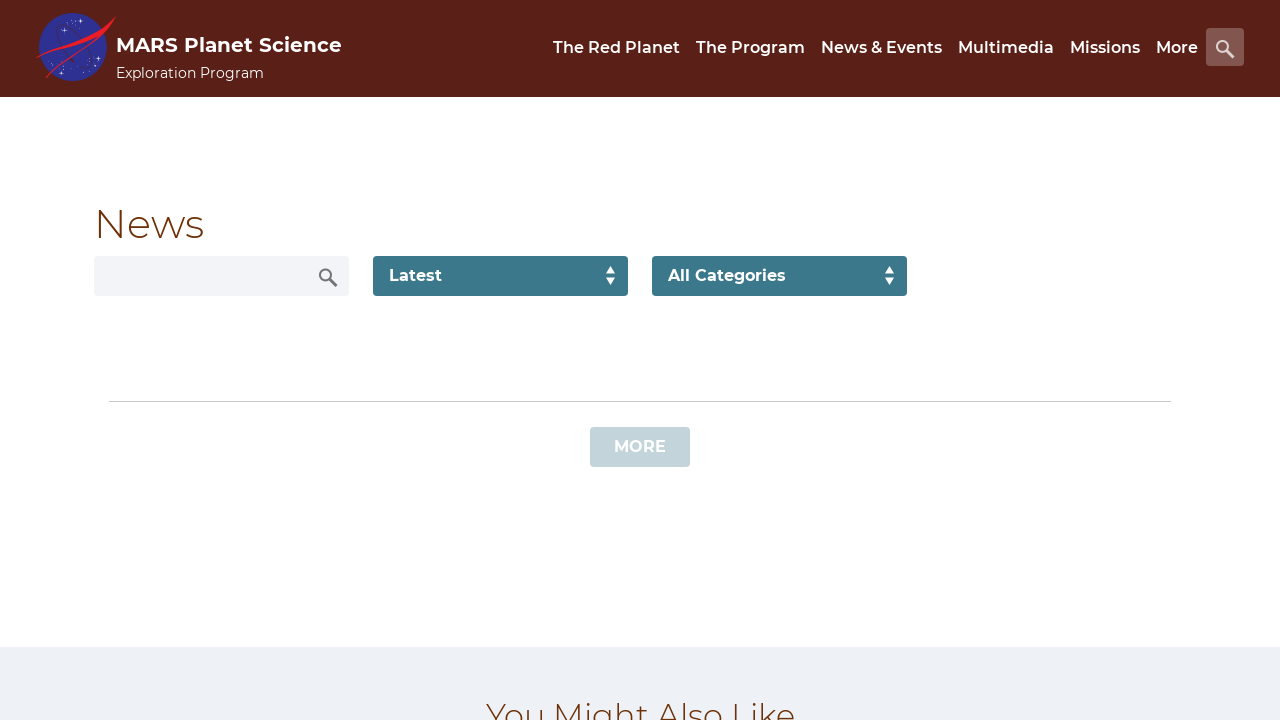

News content list loaded
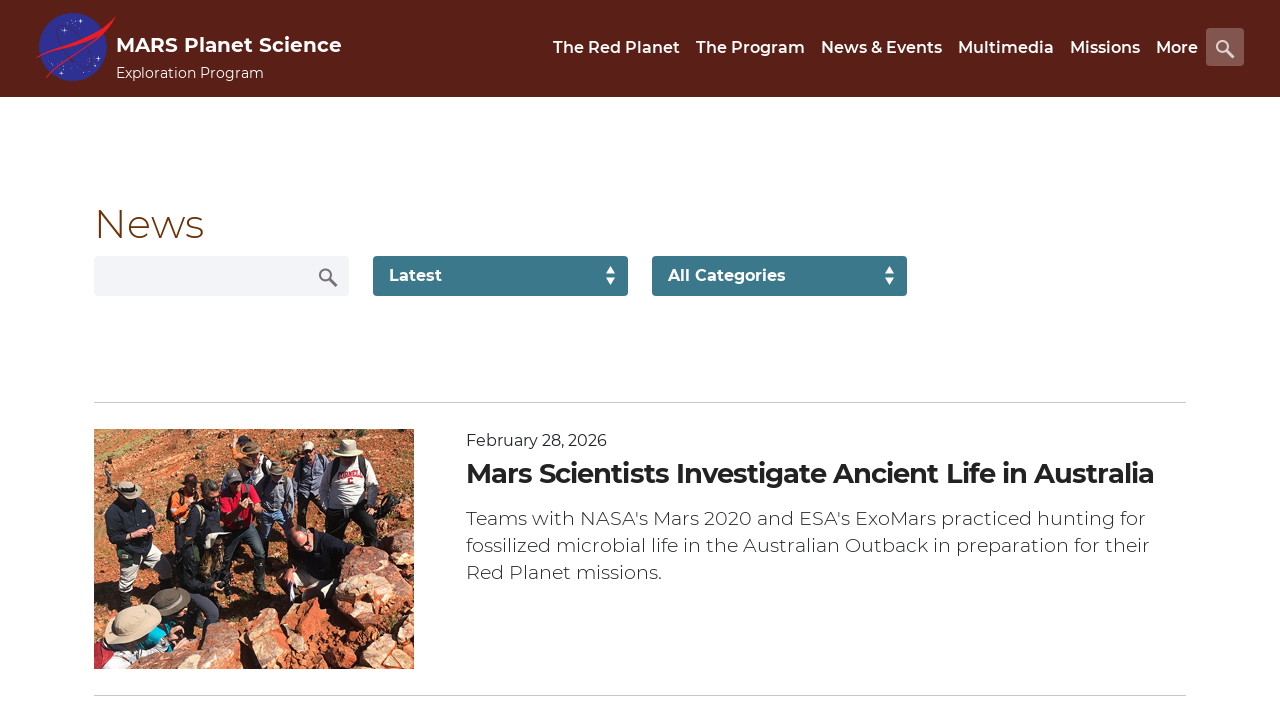

News article titles are present
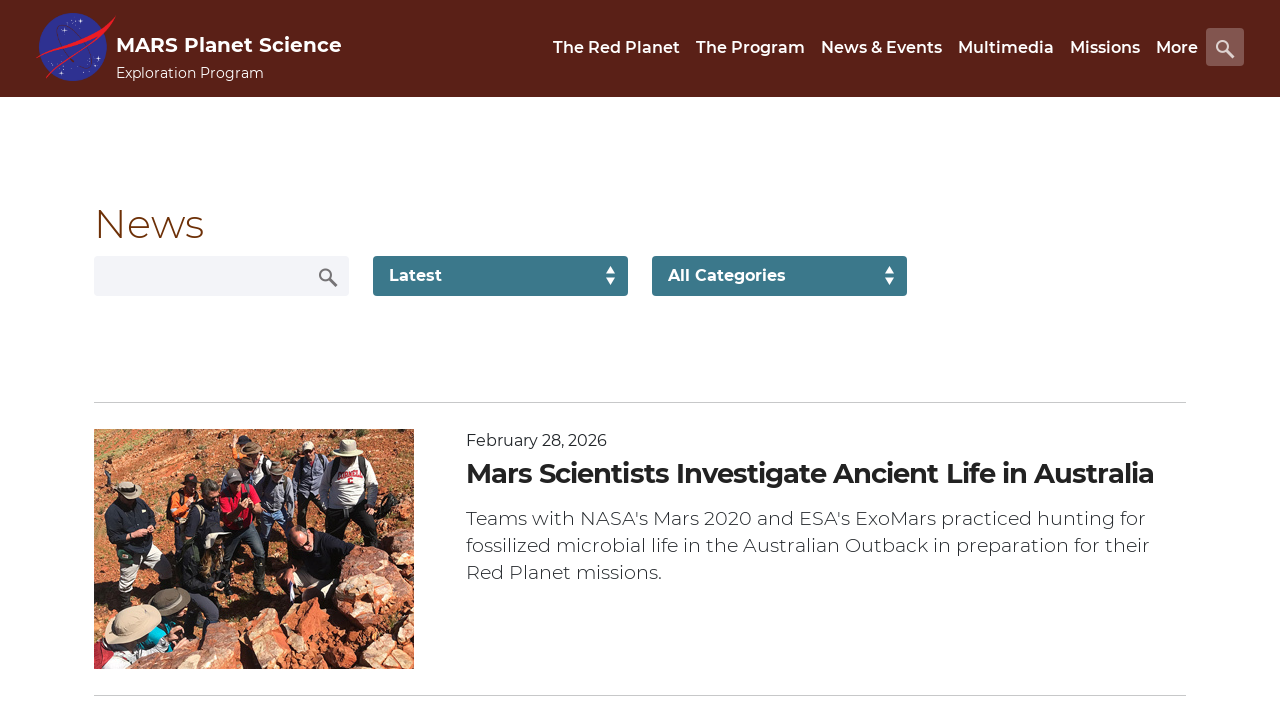

News article teaser content is present
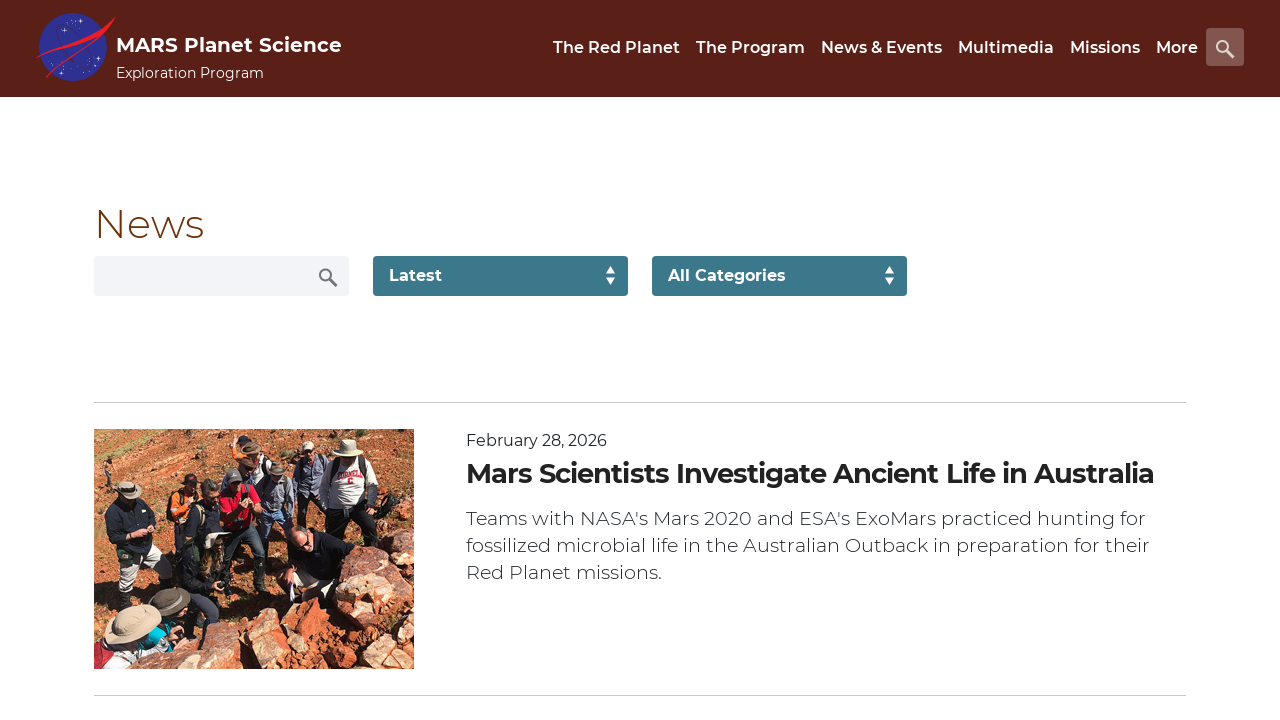

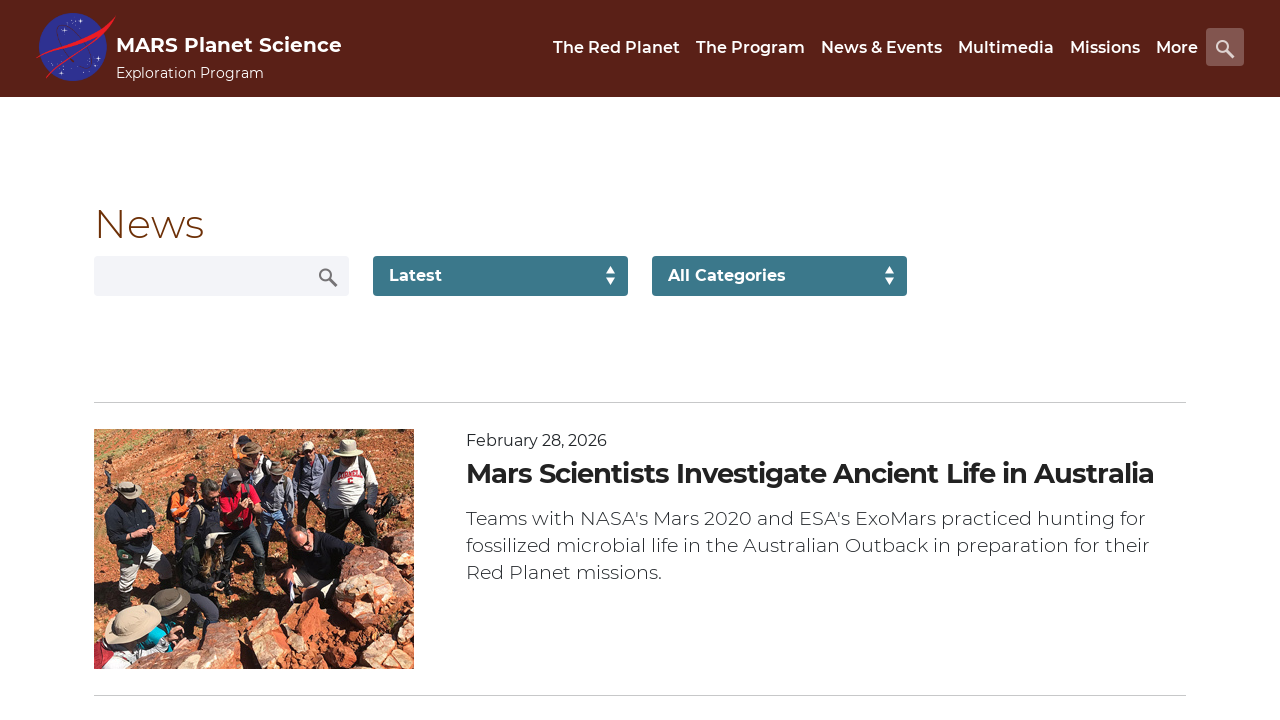